Tests registration form by filling all fields with generated data and submitting the form

Starting URL: https://loopcamp.vercel.app

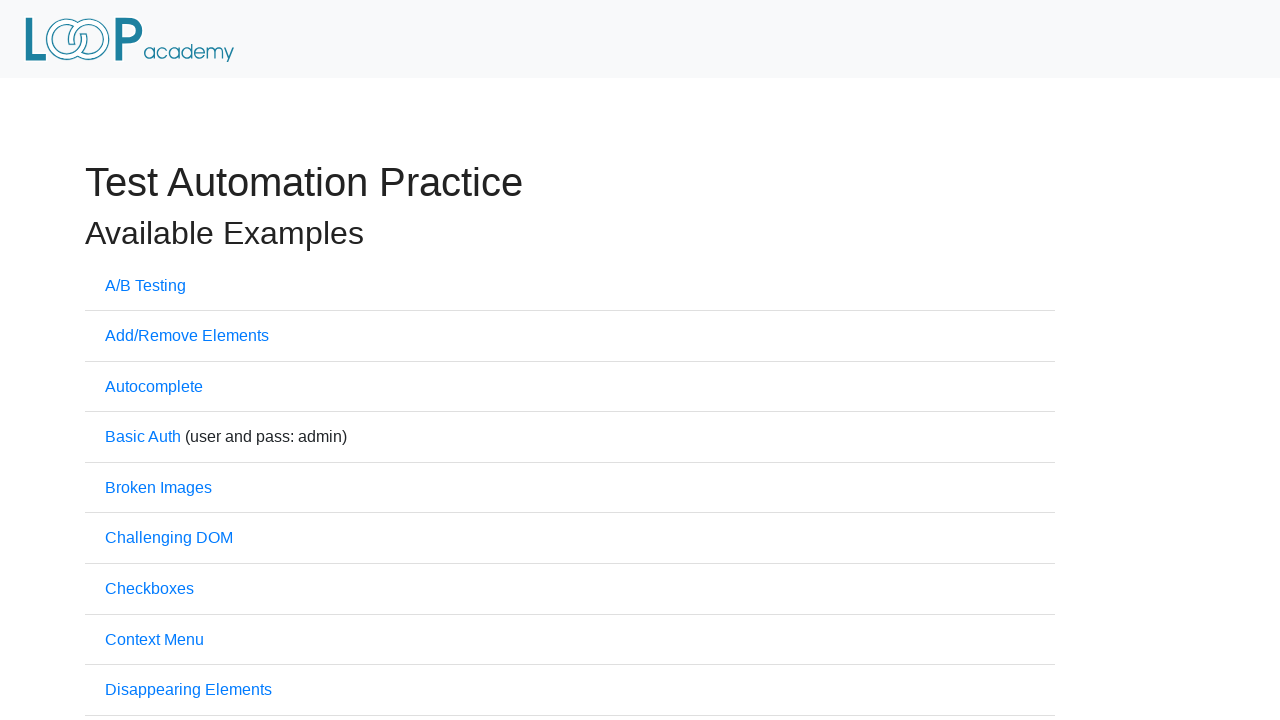

Clicked on Registration Form link at (168, 361) on xpath=//a[.='Registration Form']
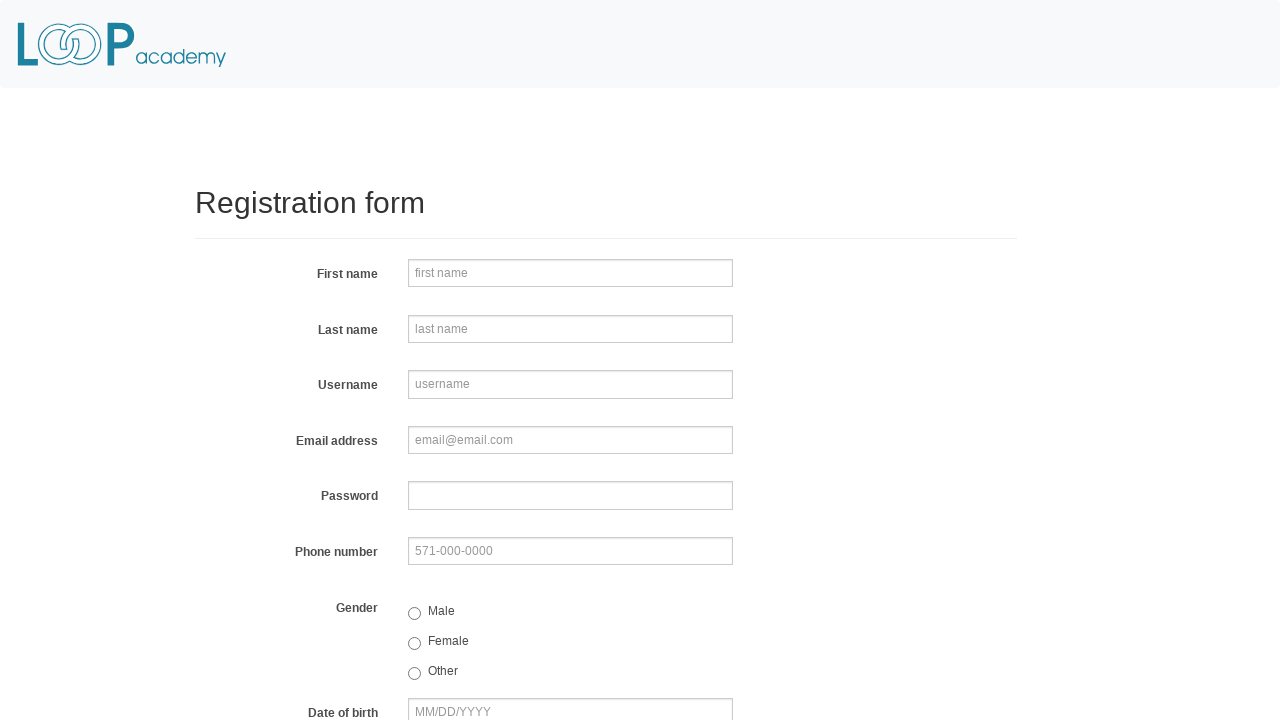

Filled first name field with 'Michael' on //input[@name='firstname']
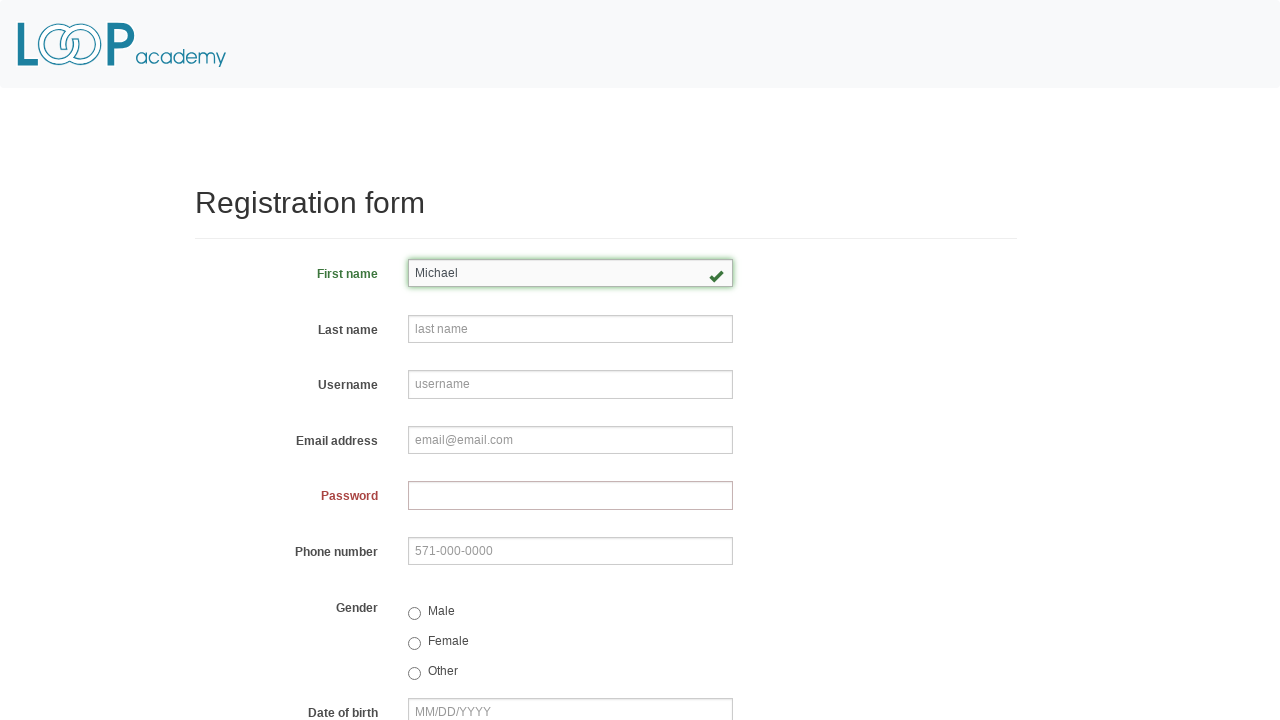

Filled last name field with 'Johnson' on //input[@name='lastname']
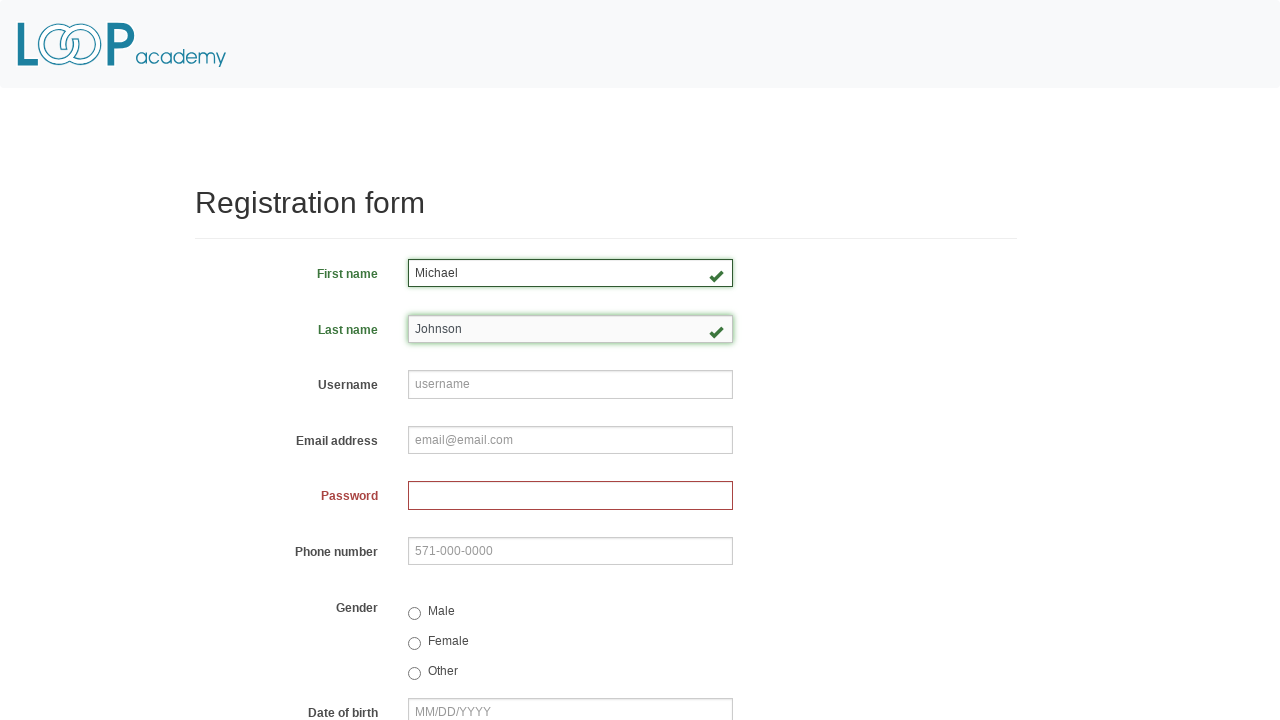

Filled username field with 'mjh748' on //input[@name='username']
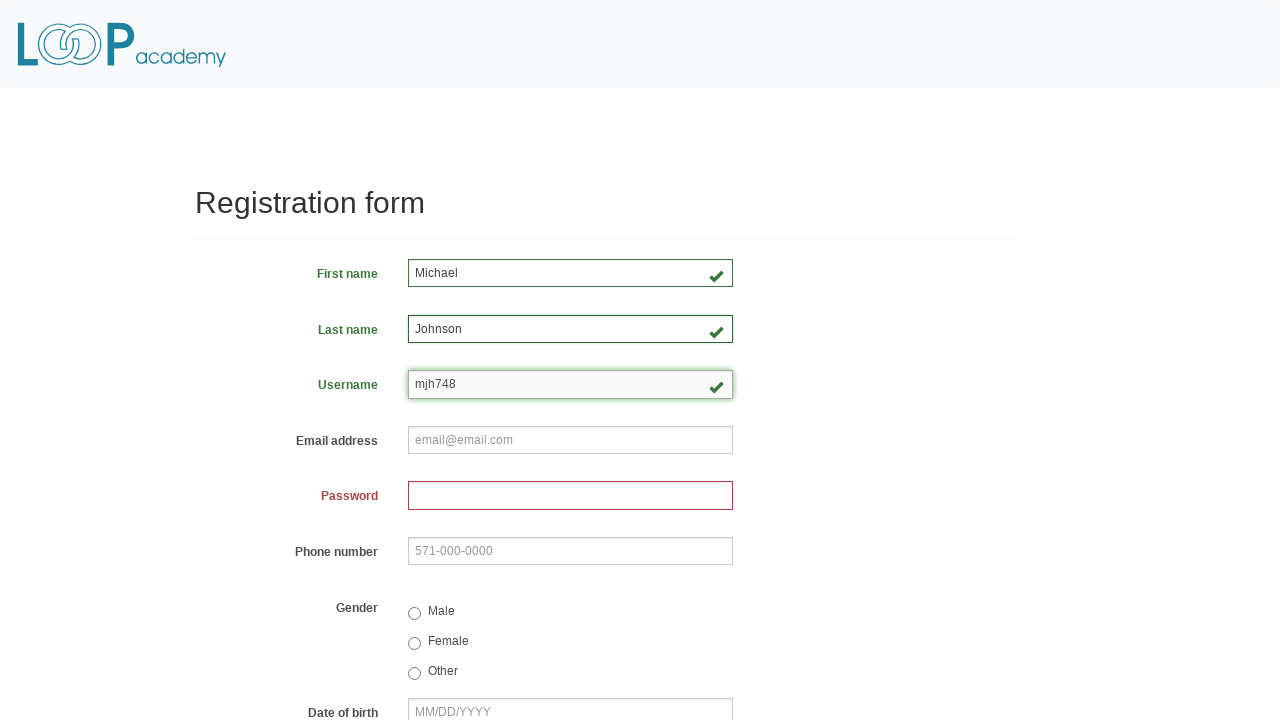

Filled email field with 'michael.johnson@example.com' on //input[@name='email']
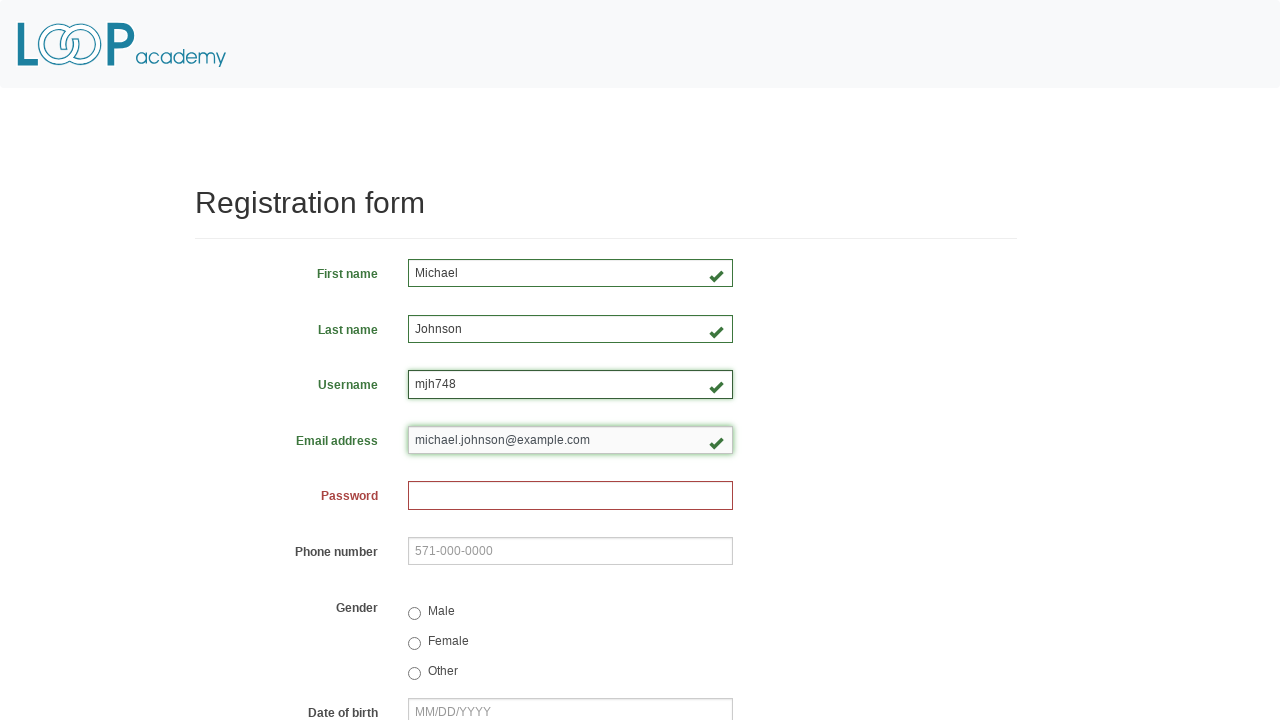

Filled password field with secure password on //input[@name='password']
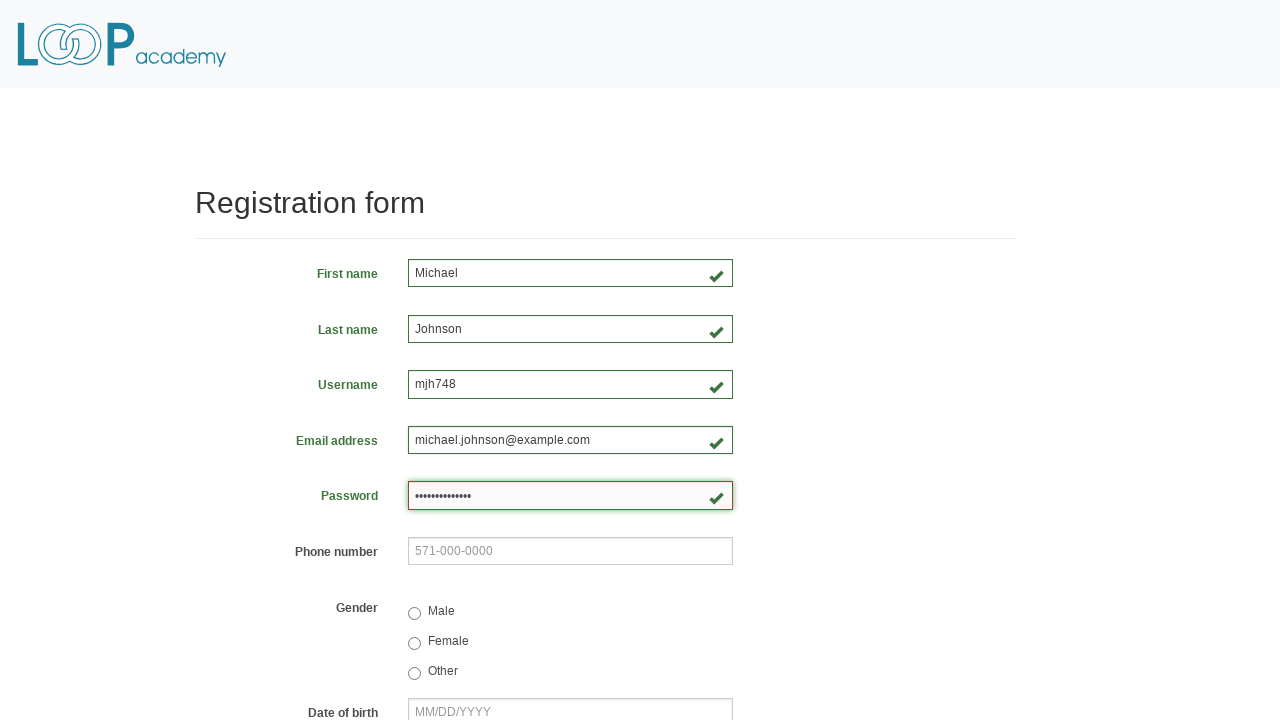

Filled phone field with '571-234-5678' on //input[@name='phone']
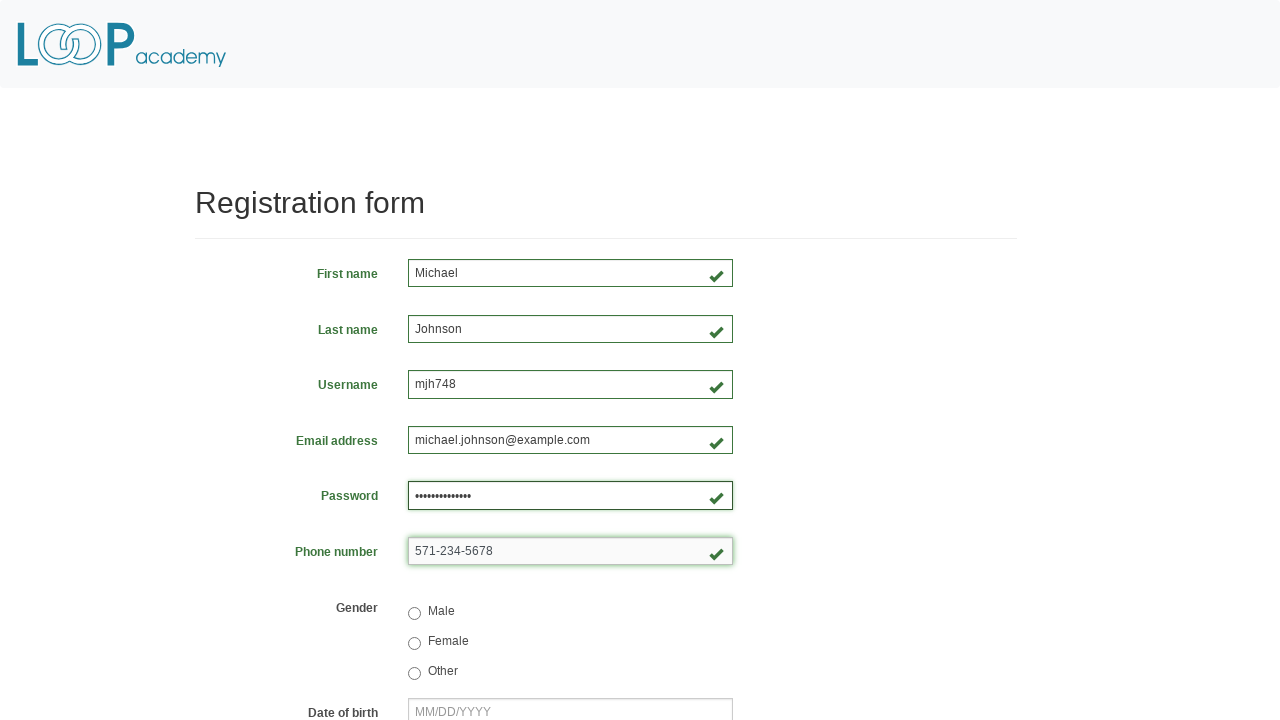

Selected 'other' gender radio button at (414, 673) on xpath=//input[@value='other']
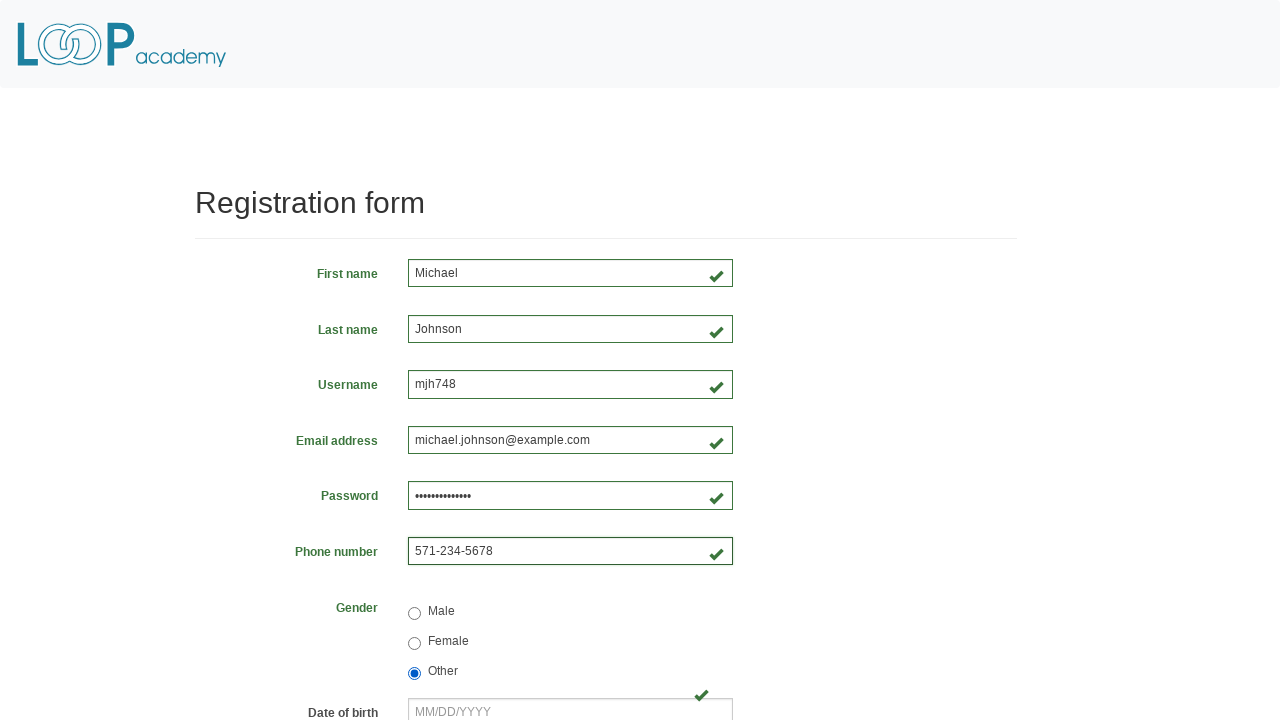

Filled date of birth field with '03/15/1990' on //input[@name='birthday']
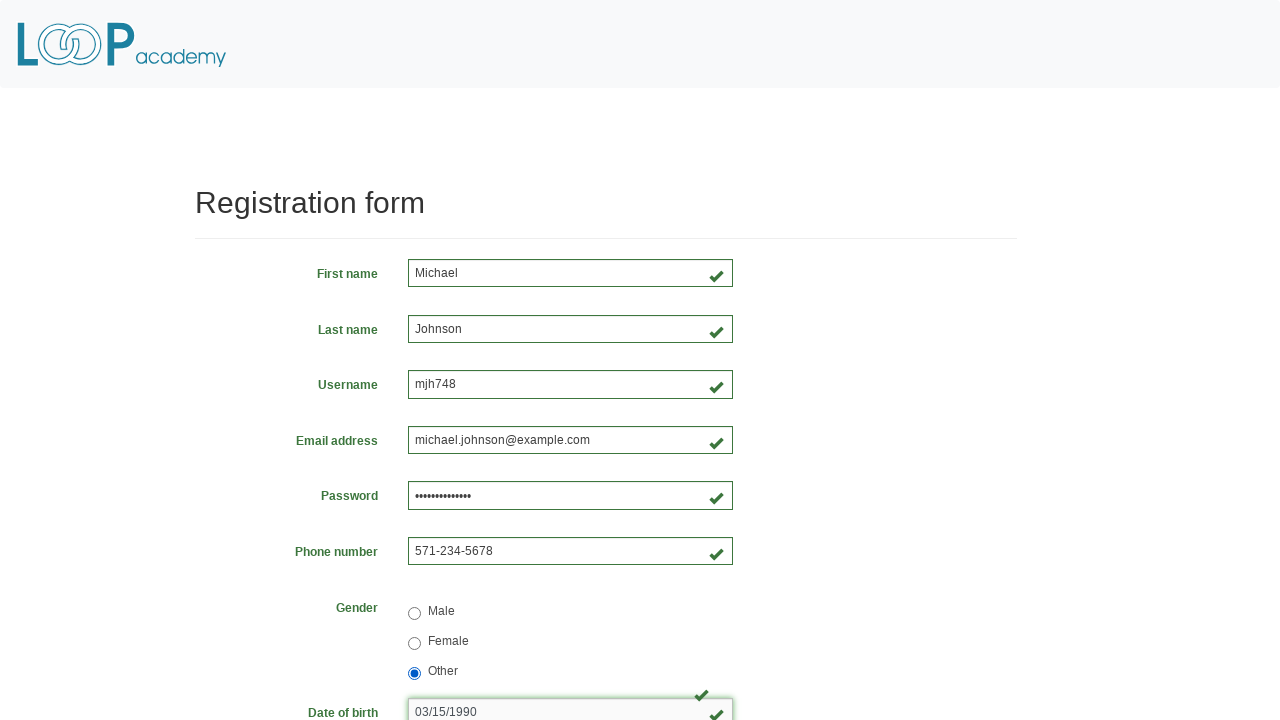

Selected department 'DE' from dropdown on //select[@name='department']
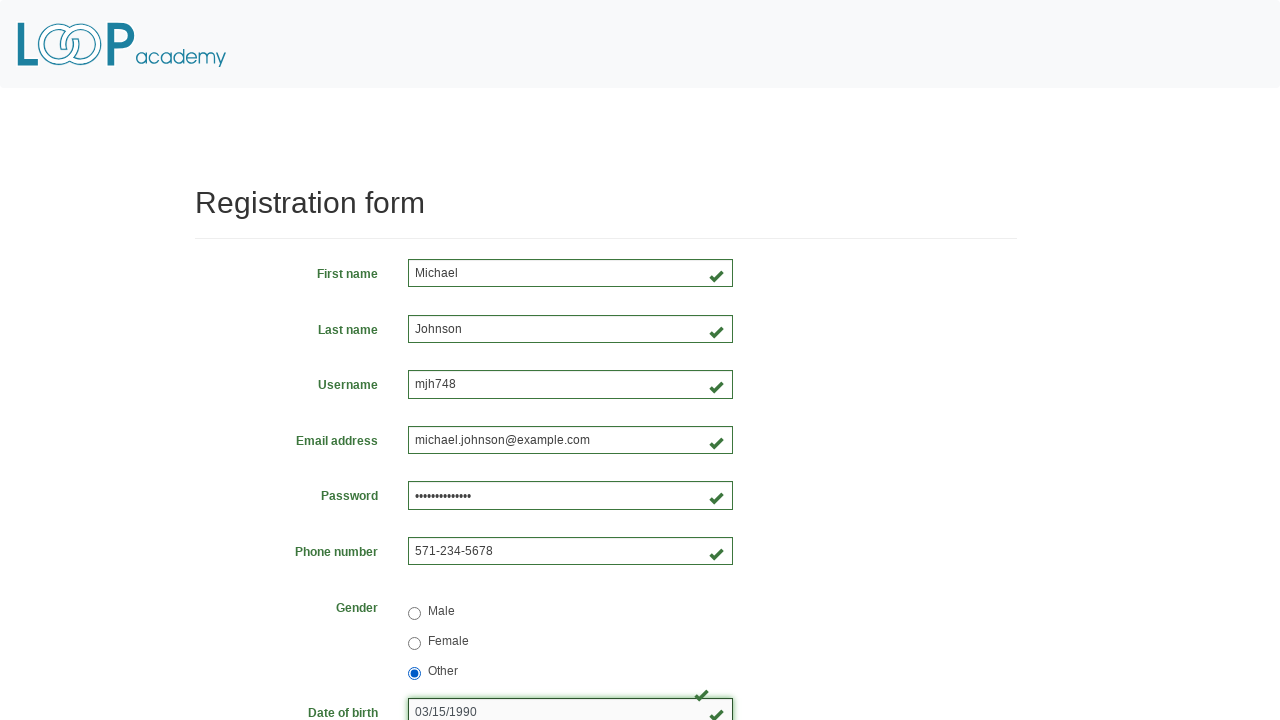

Selected job title 'SDET' from dropdown on //select[@name='job_title']
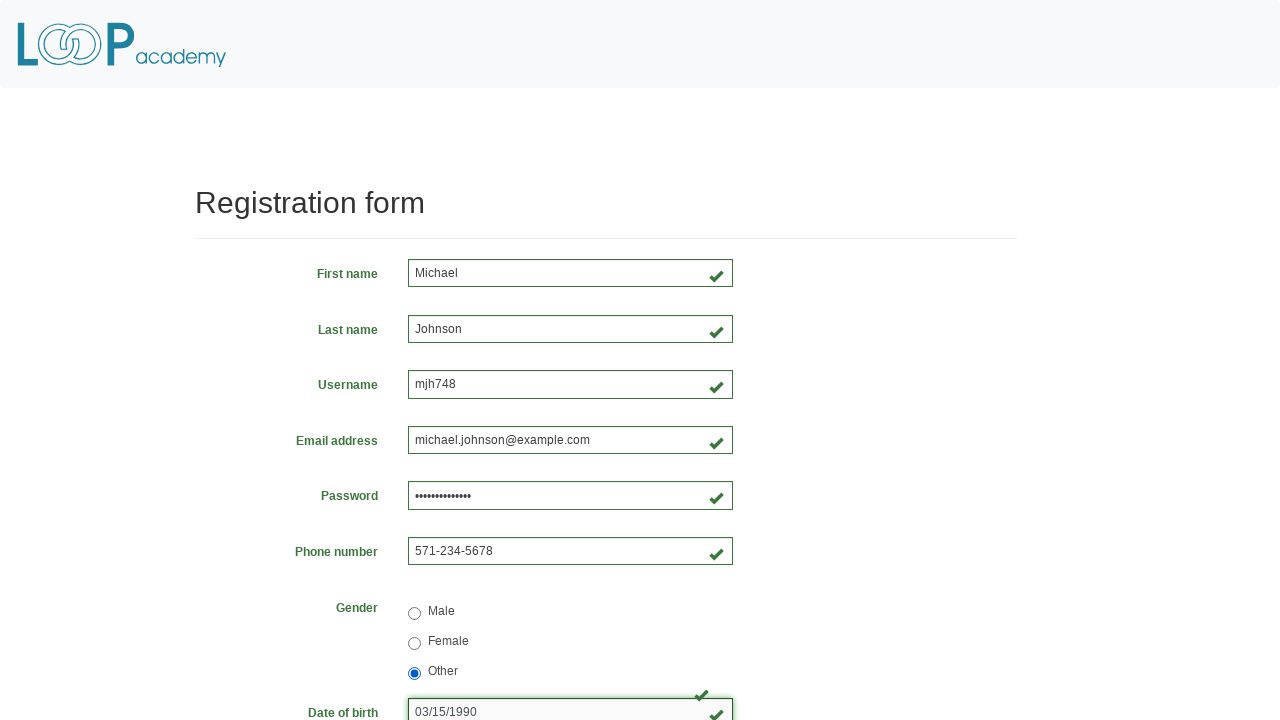

Selected 'java' programming language checkbox at (465, 468) on xpath=//input[@value='java']
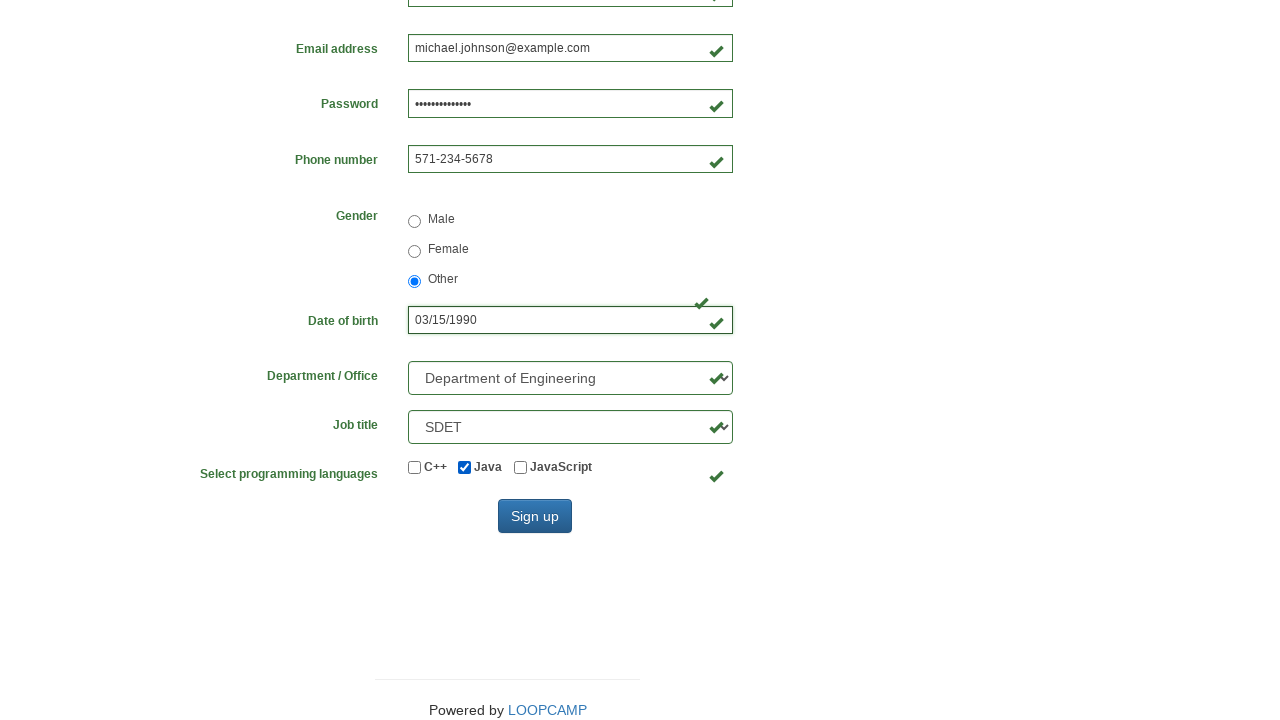

Clicked submit button to submit registration form at (535, 516) on xpath=//button[@id='wooden_spoon']
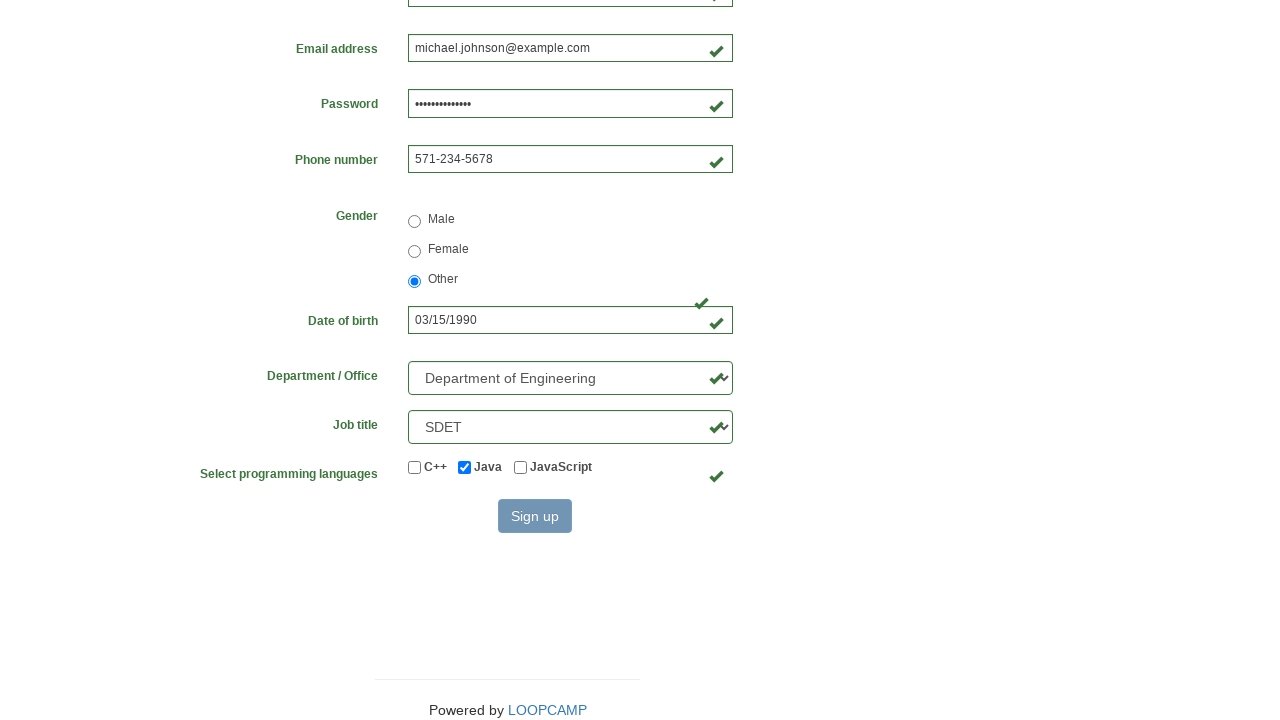

Success message 'Thanks for signing up!' appeared
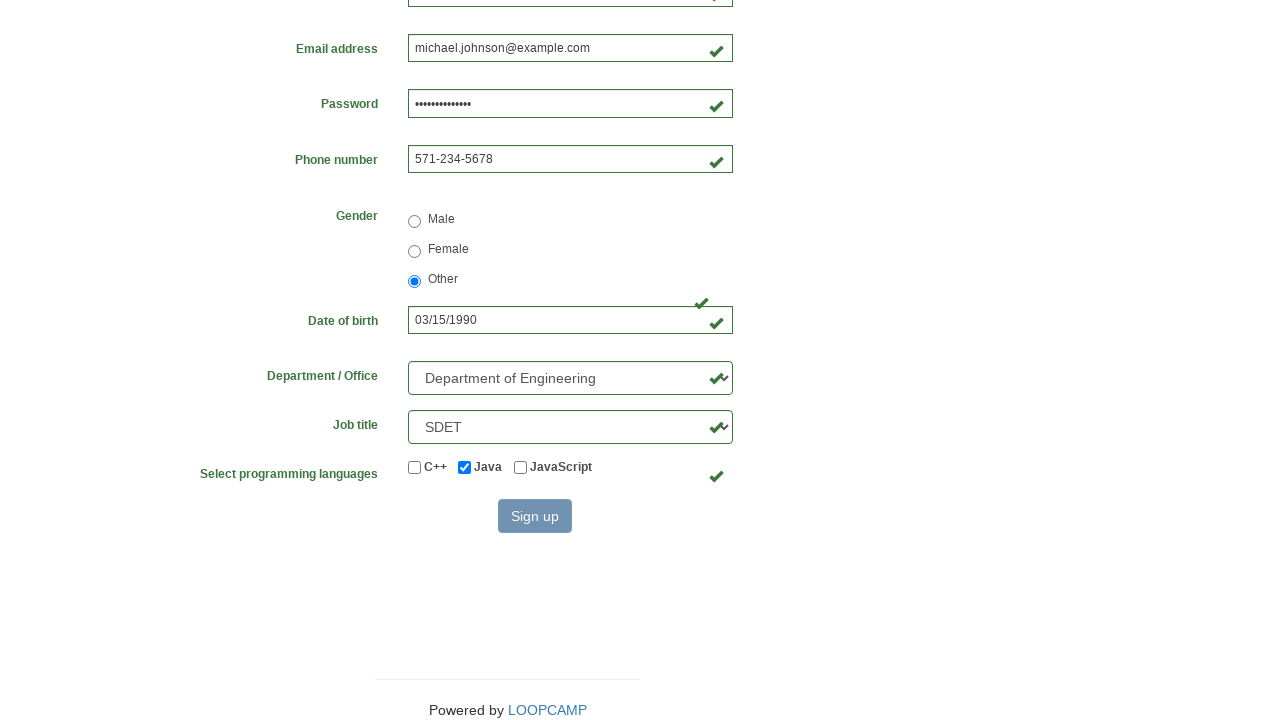

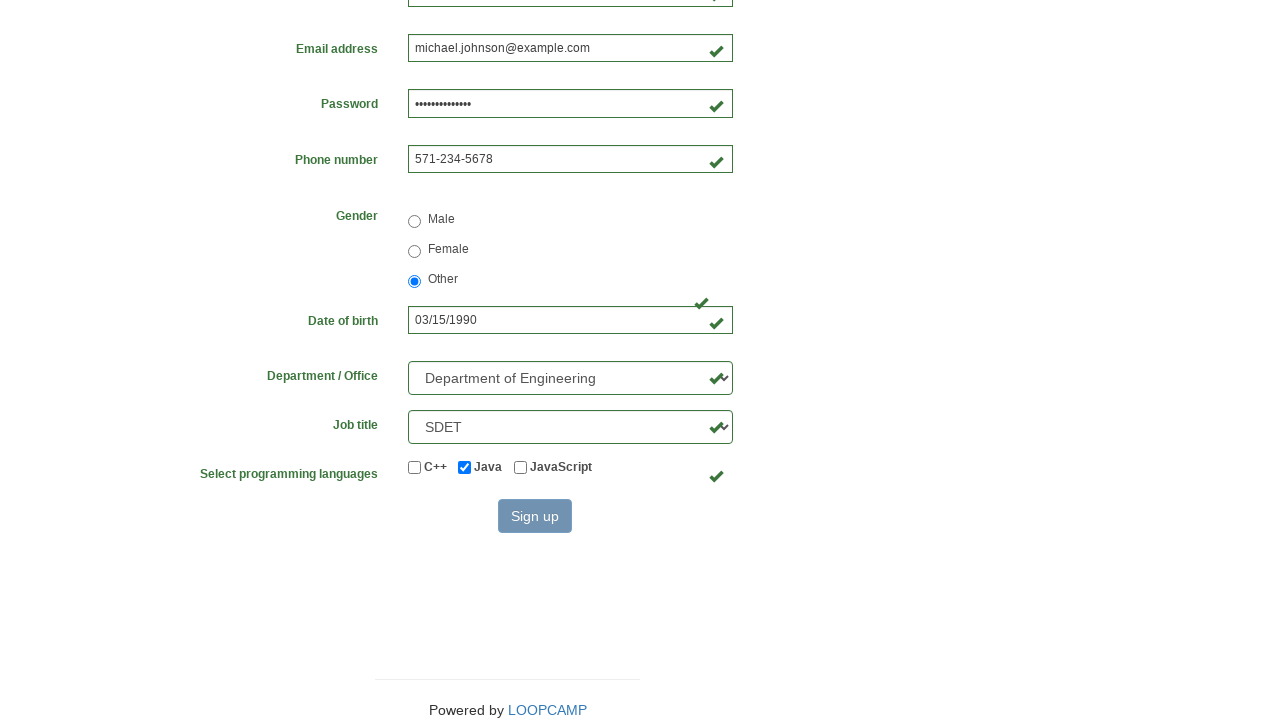